Tests calculator division by zero by entering 5 / 0 and verifying the result shows Infinity

Starting URL: https://calculatorhtml.onrender.com/

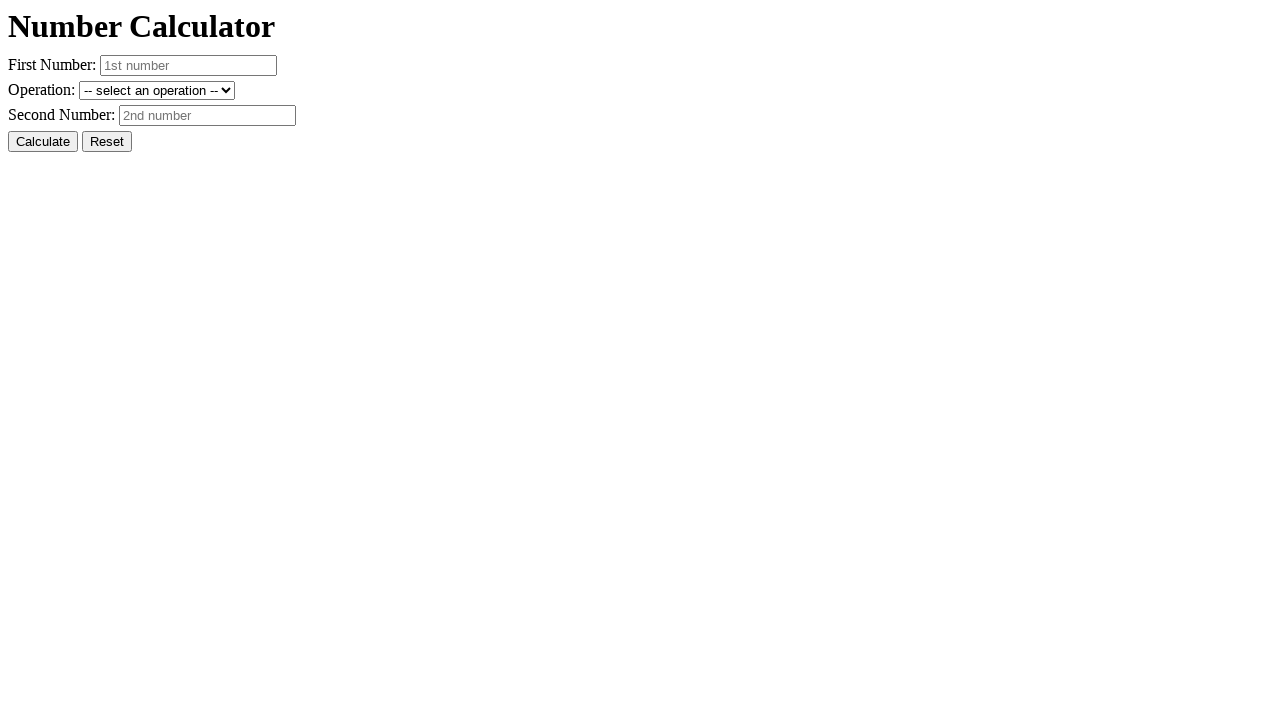

Clicked Reset button to clear previous values at (107, 142) on #resetButton
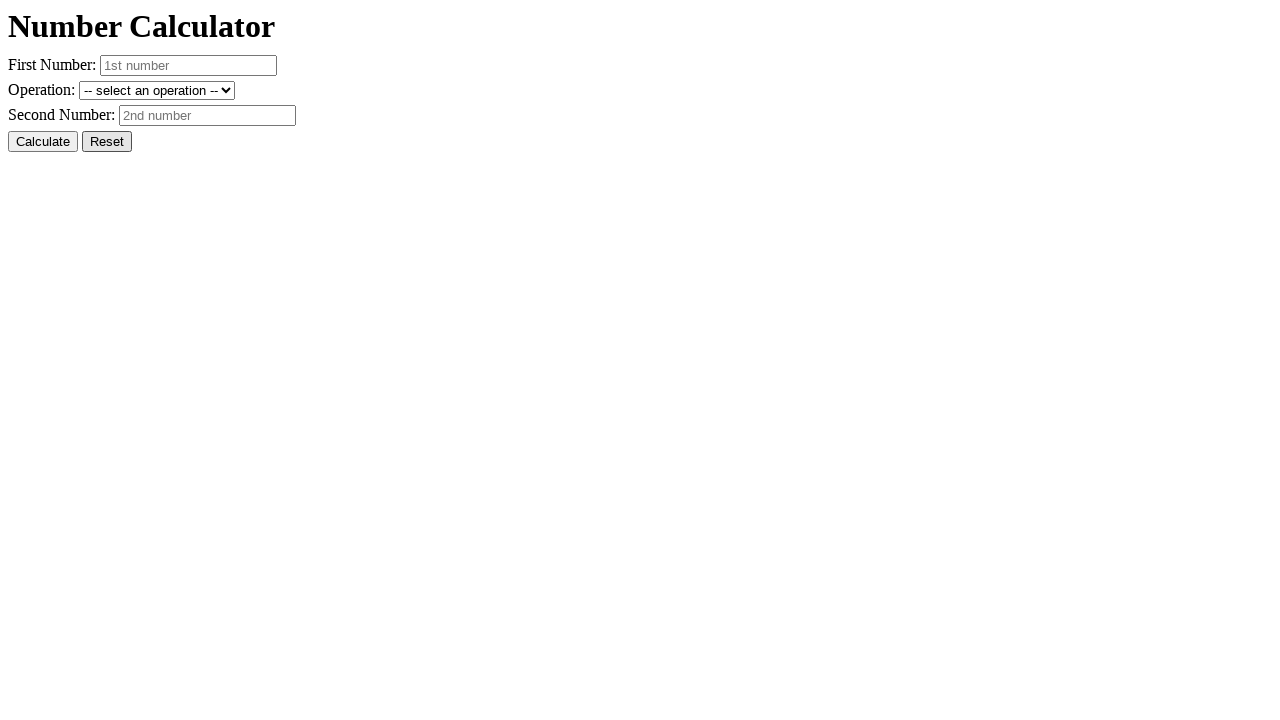

Entered first number: 5 on #number1
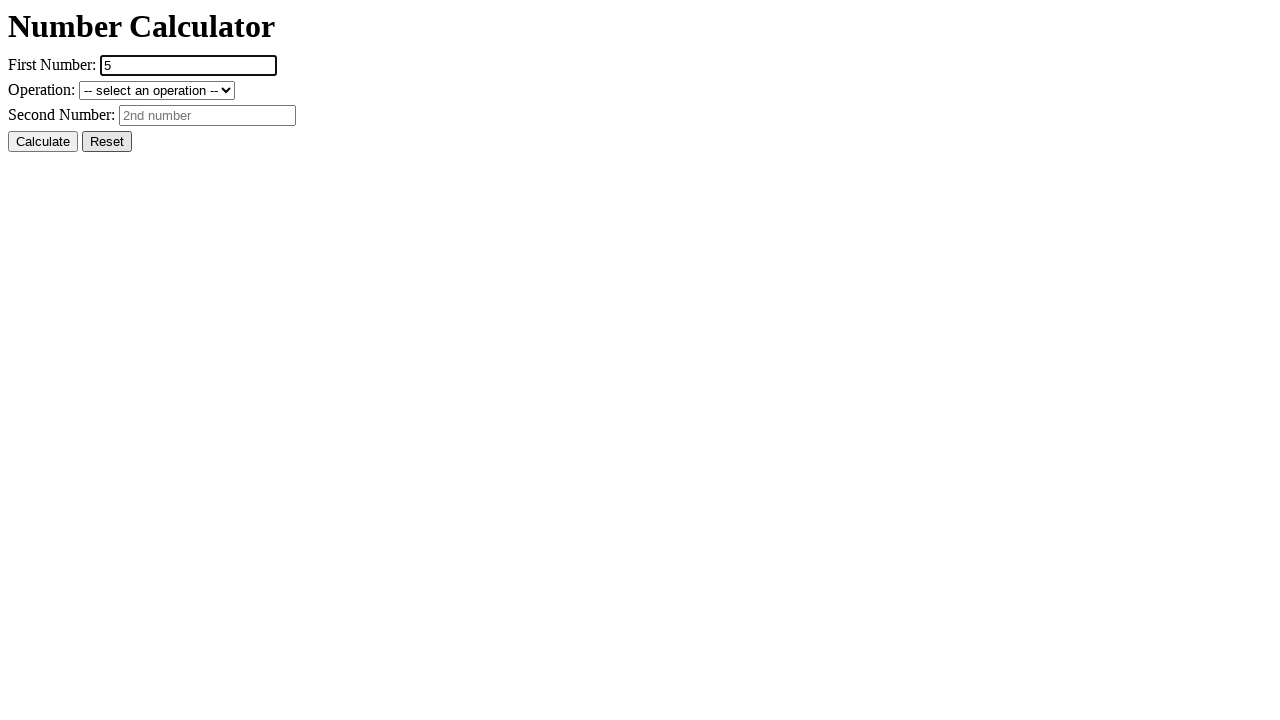

Entered second number: 0 on #number2
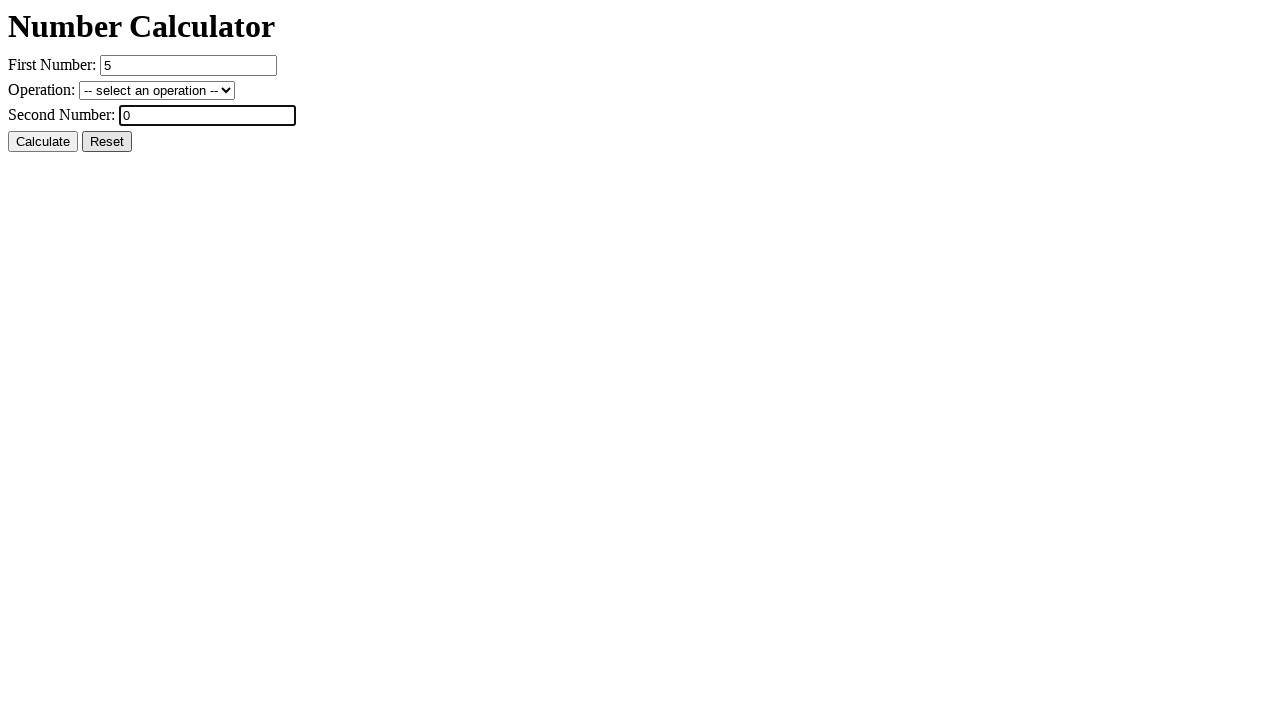

Selected division operation on #operation
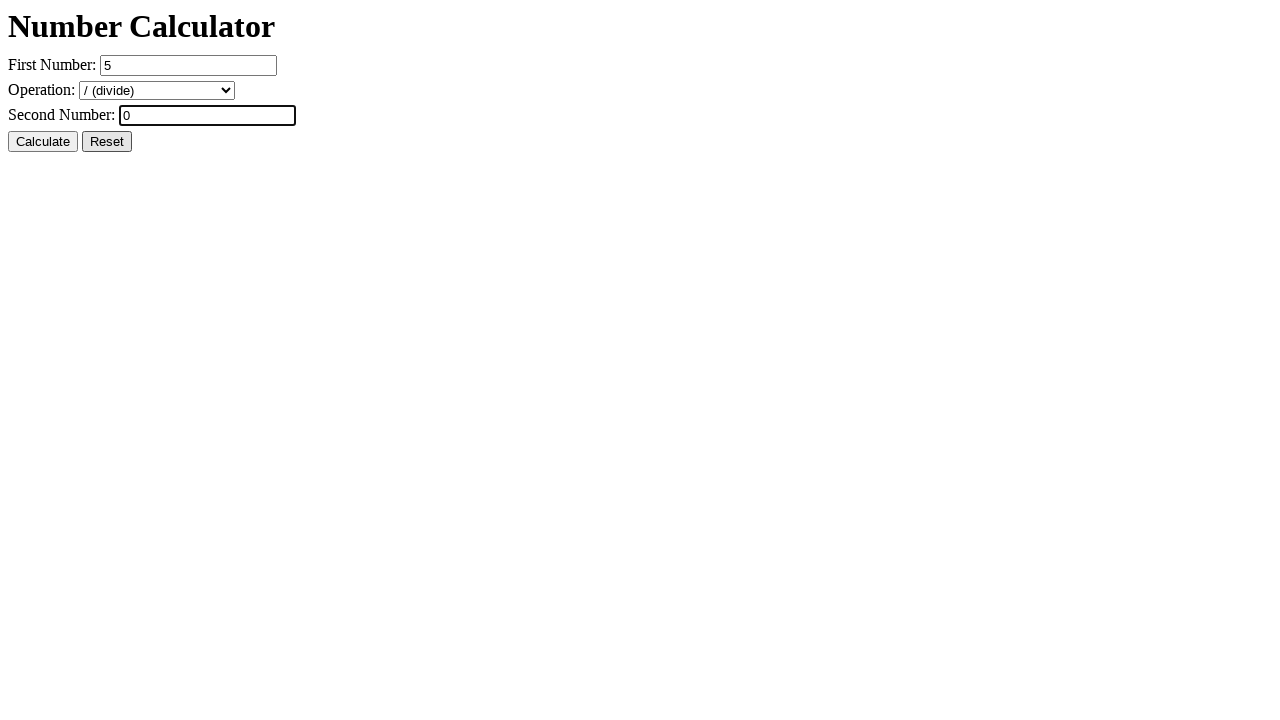

Clicked Calculate button to perform 5 / 0 at (43, 142) on #calcButton
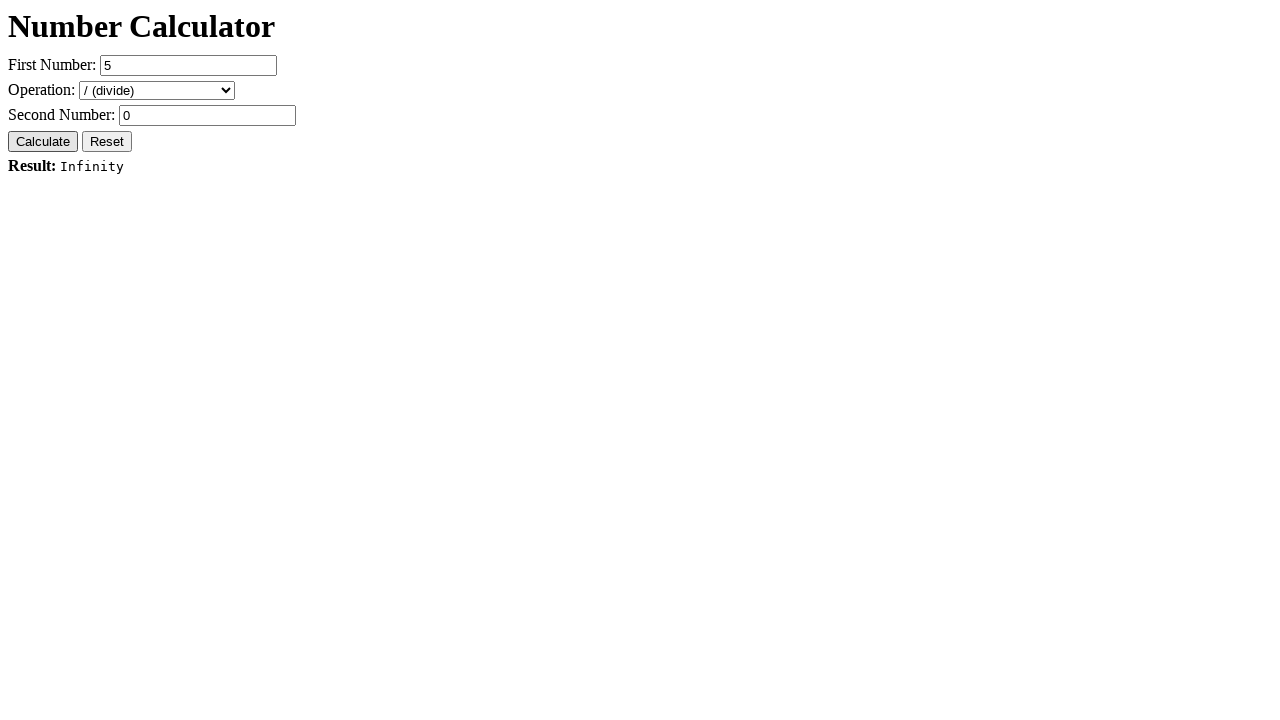

Result element loaded
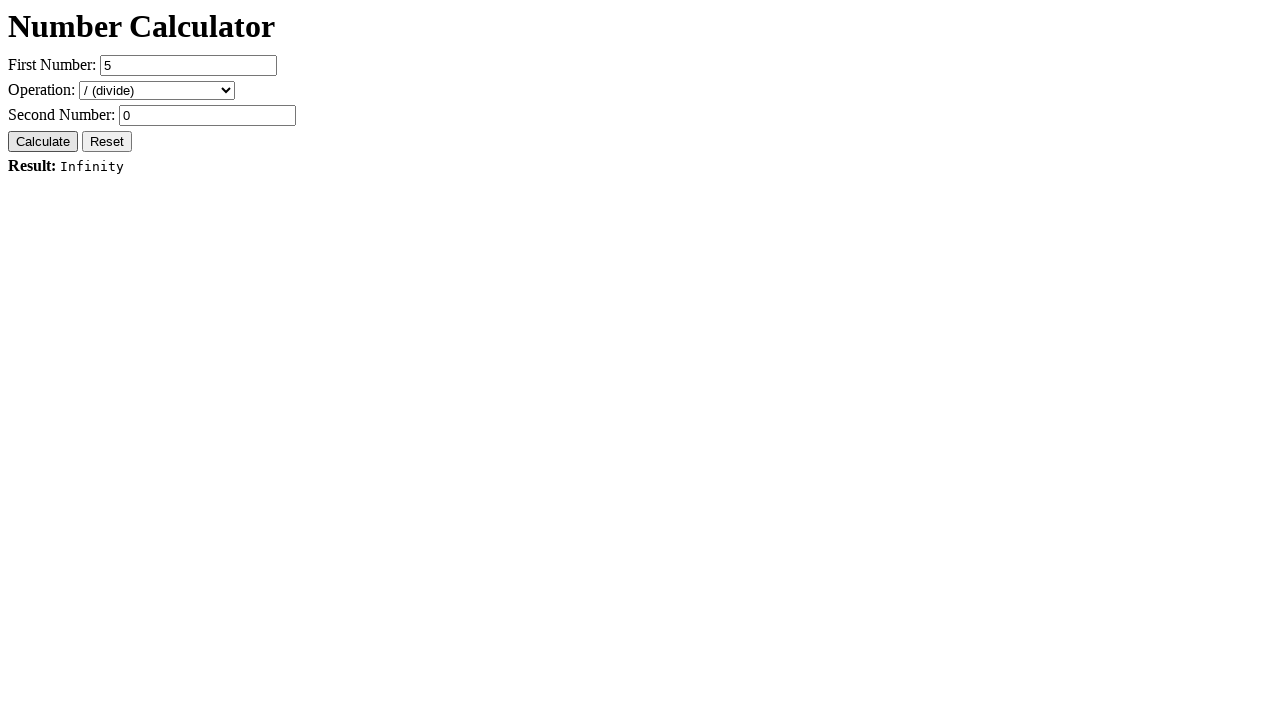

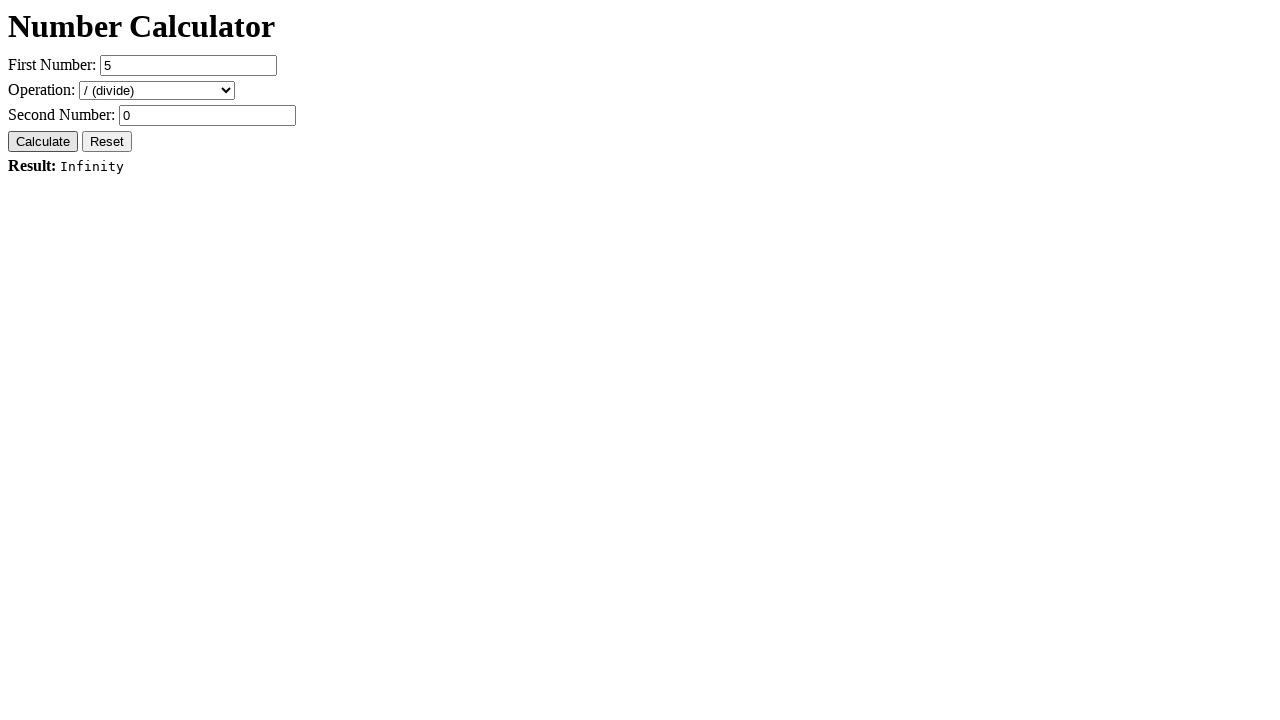